Verifies that the page title matches the expected OrangeHRM title

Starting URL: https://opensource-demo.orangehrmlive.com/

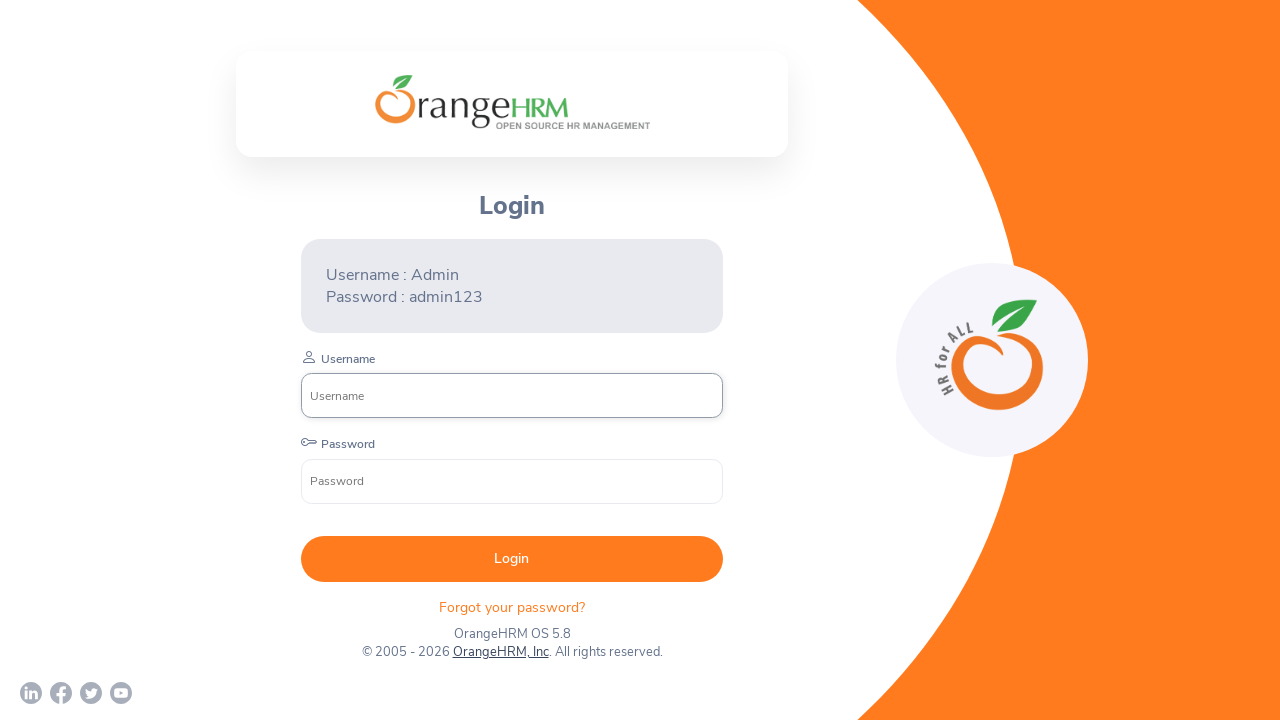

Retrieved page title
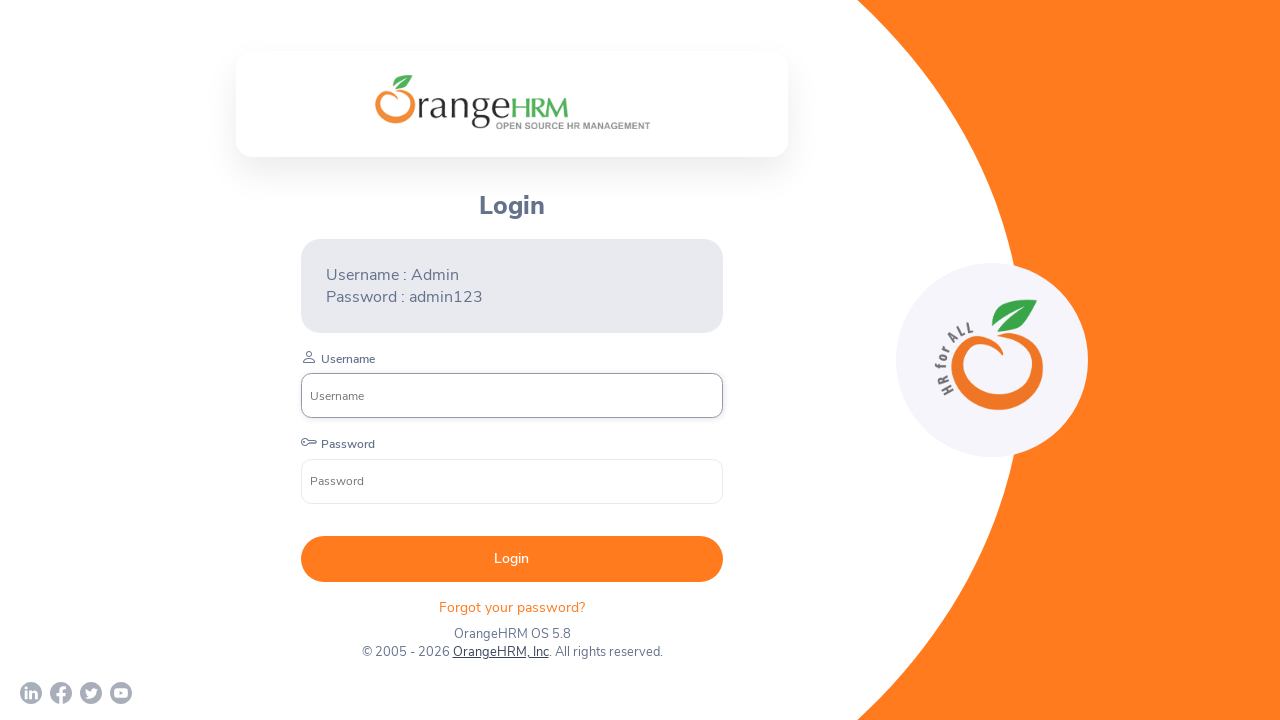

Verified page title matches expected OrangeHRM title
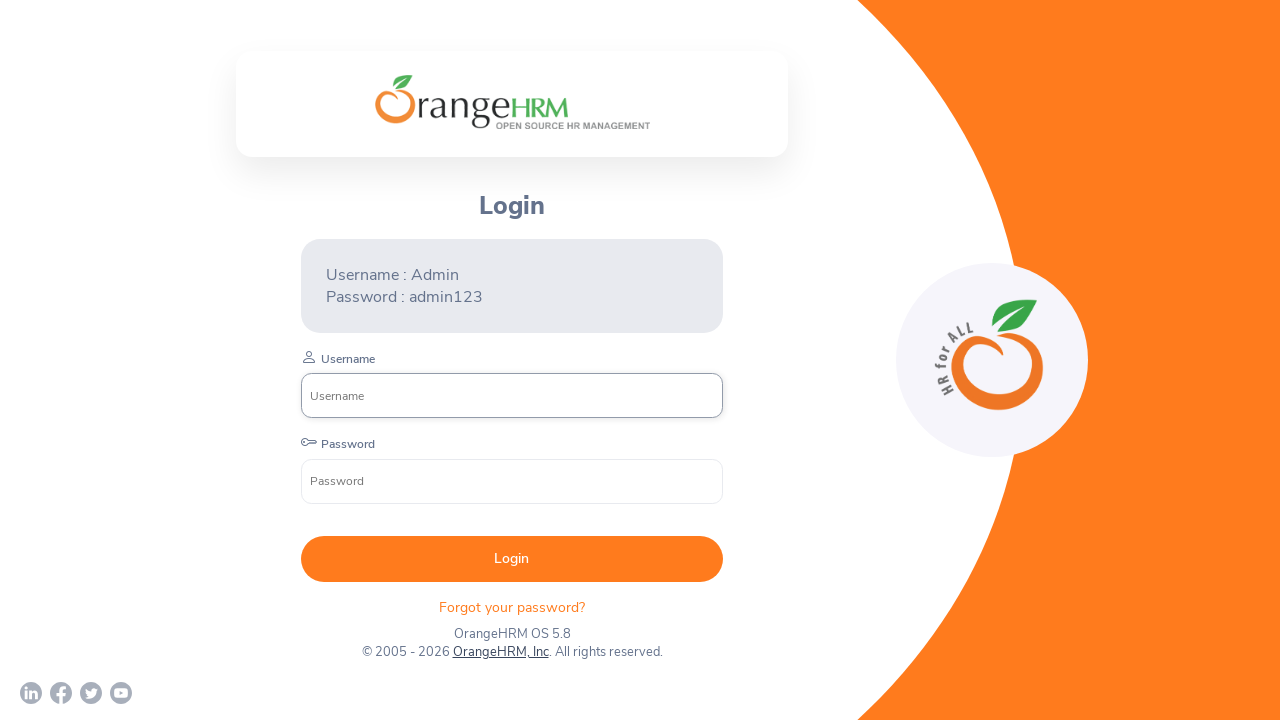

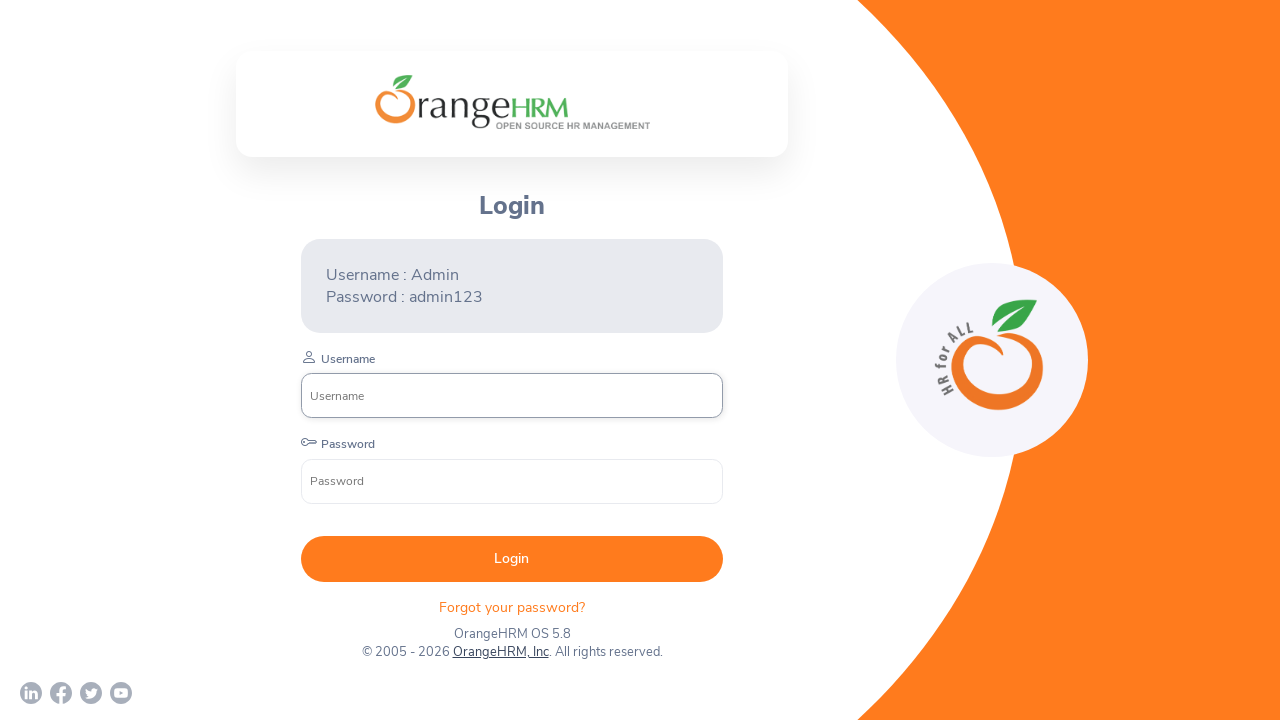